Tests ZIP code lookup functionality by navigating to the ZIP lookup page, filling in address details, and validating the returned ZIP code

Starting URL: https://www.usps.com

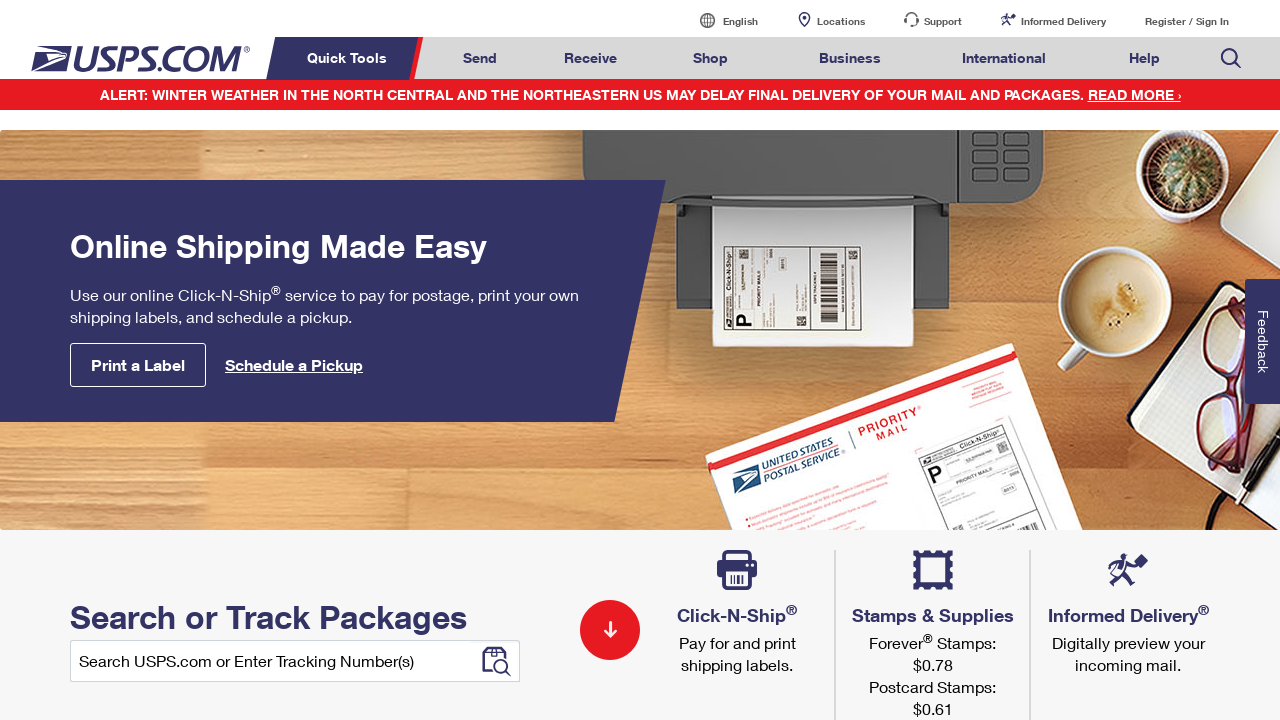

Hovered over Mail & Ship menu at (480, 58) on a#mail-ship-width
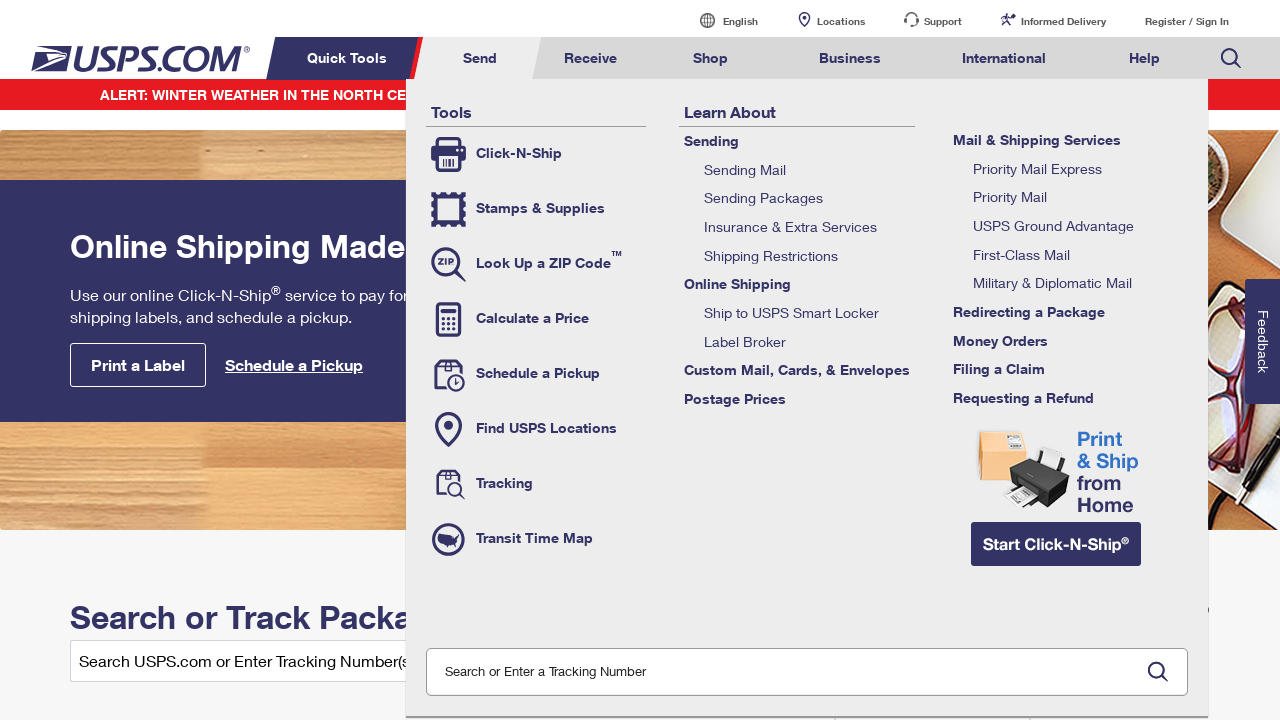

Clicked on ZIP Code lookup tool at (536, 264) on li.tool-zip a
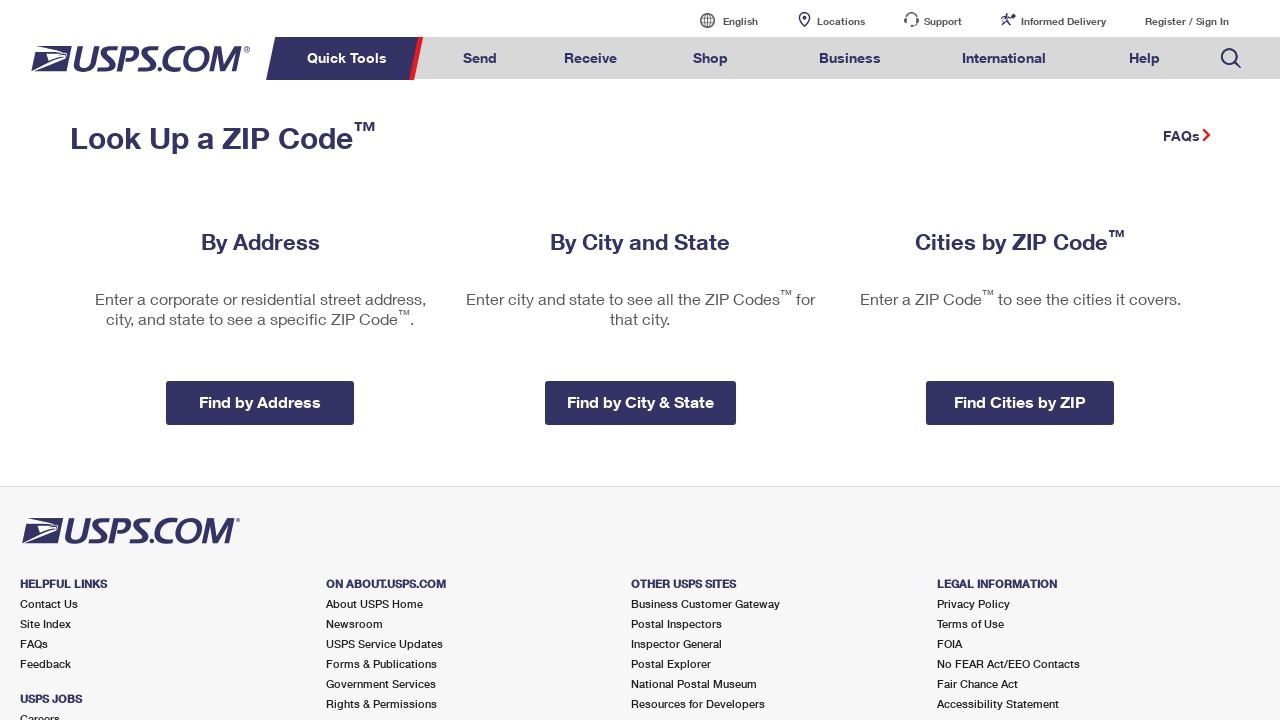

Clicked on Find by Address option at (260, 242) on a.zip-code-address
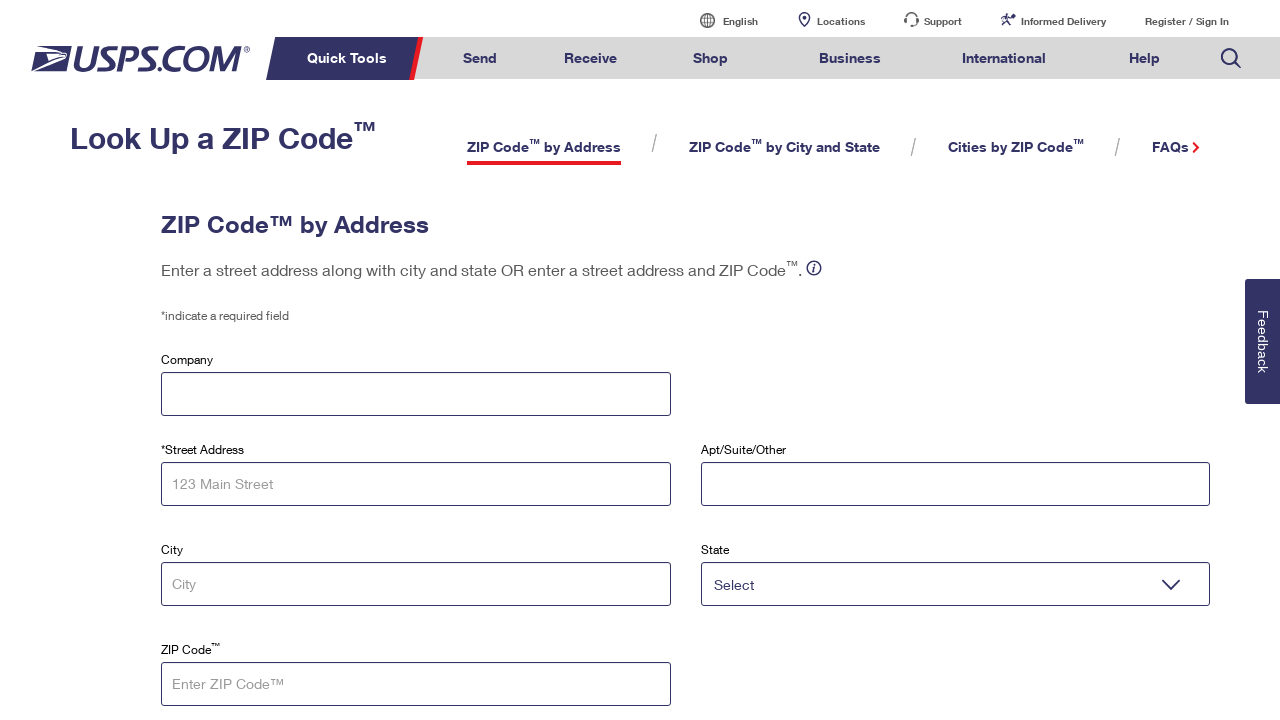

Filled in street address: 4970 El Camino Real on input#tAddress
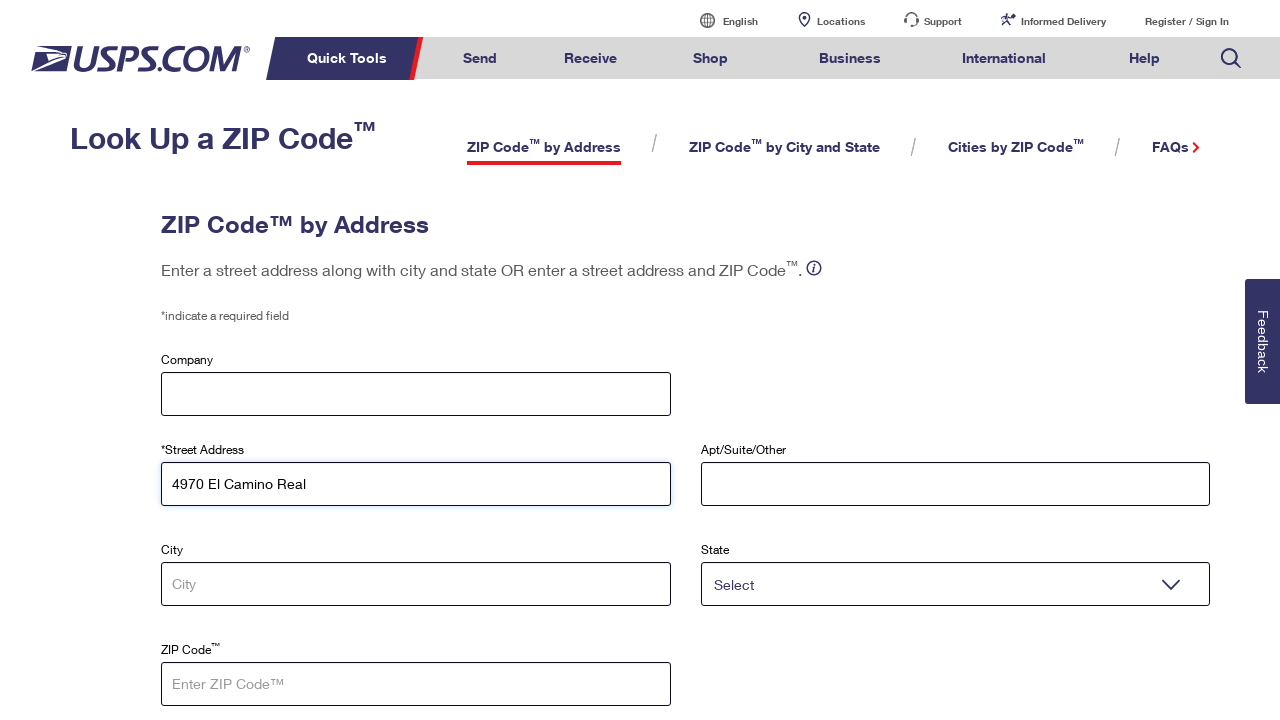

Filled in city: Los Altos on input#tCity
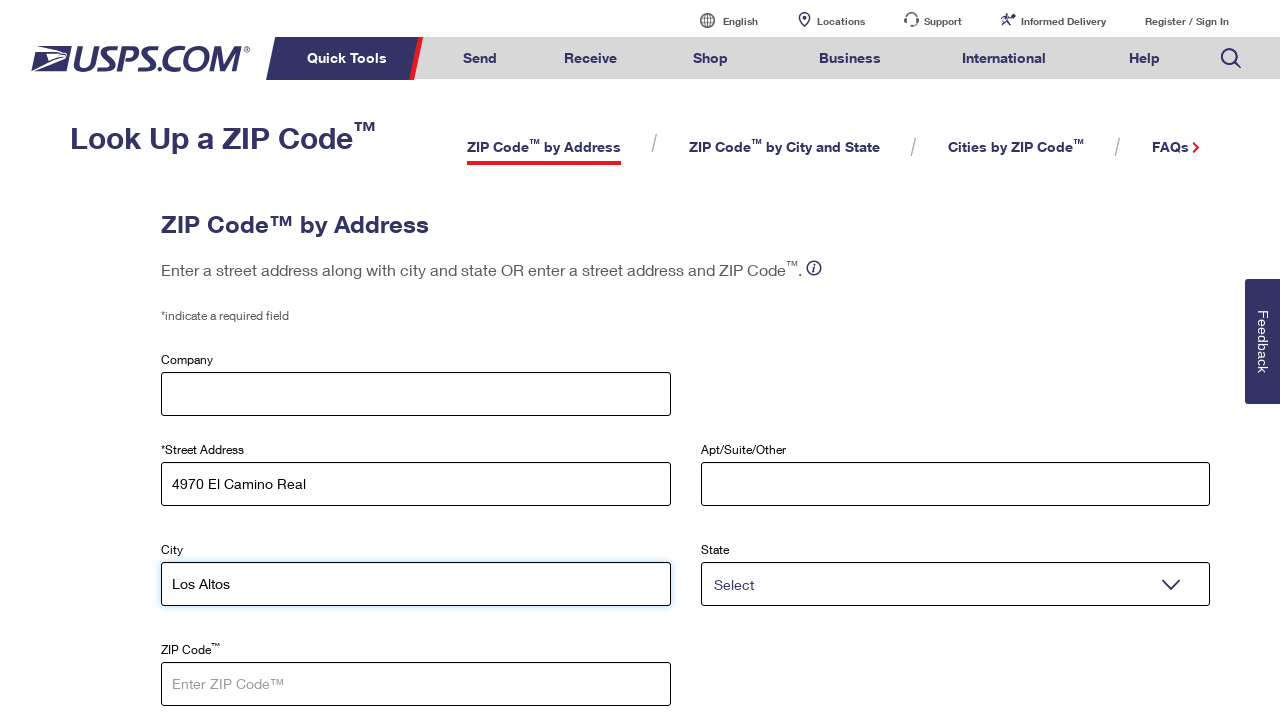

Selected state: CA on select#tState
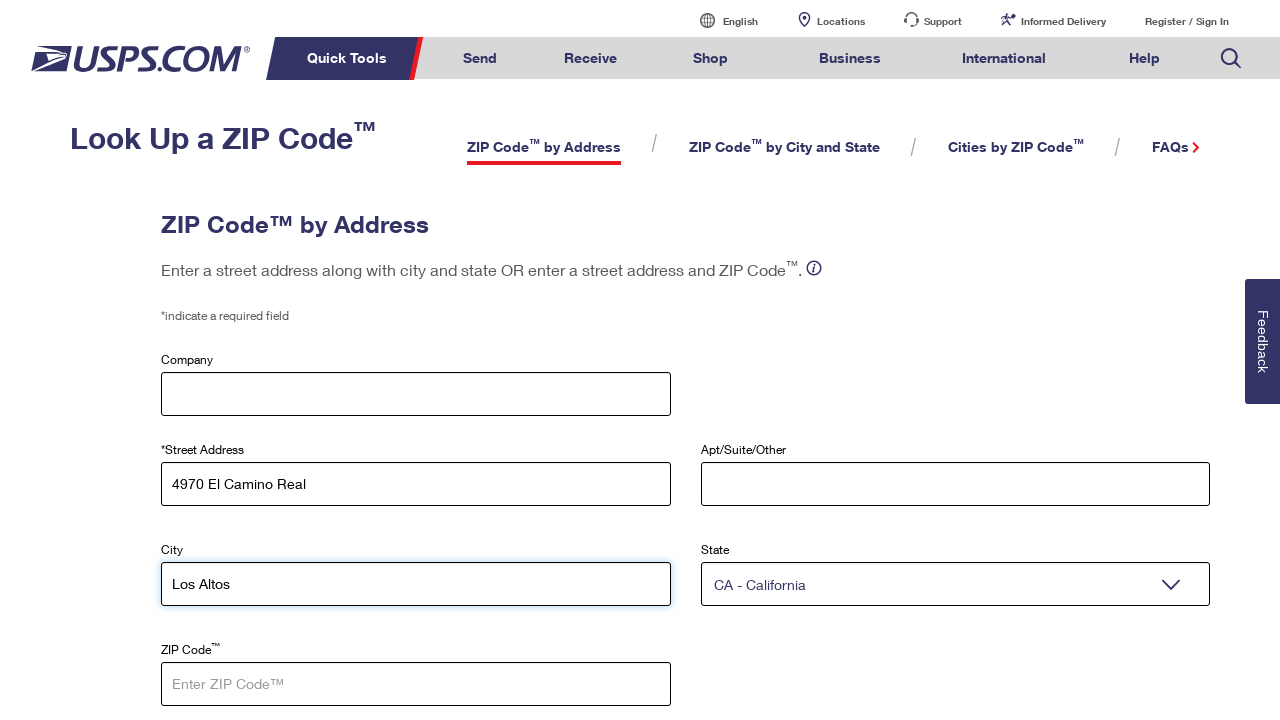

Clicked the ZIP code lookup button at (255, 361) on a#zip-by-address
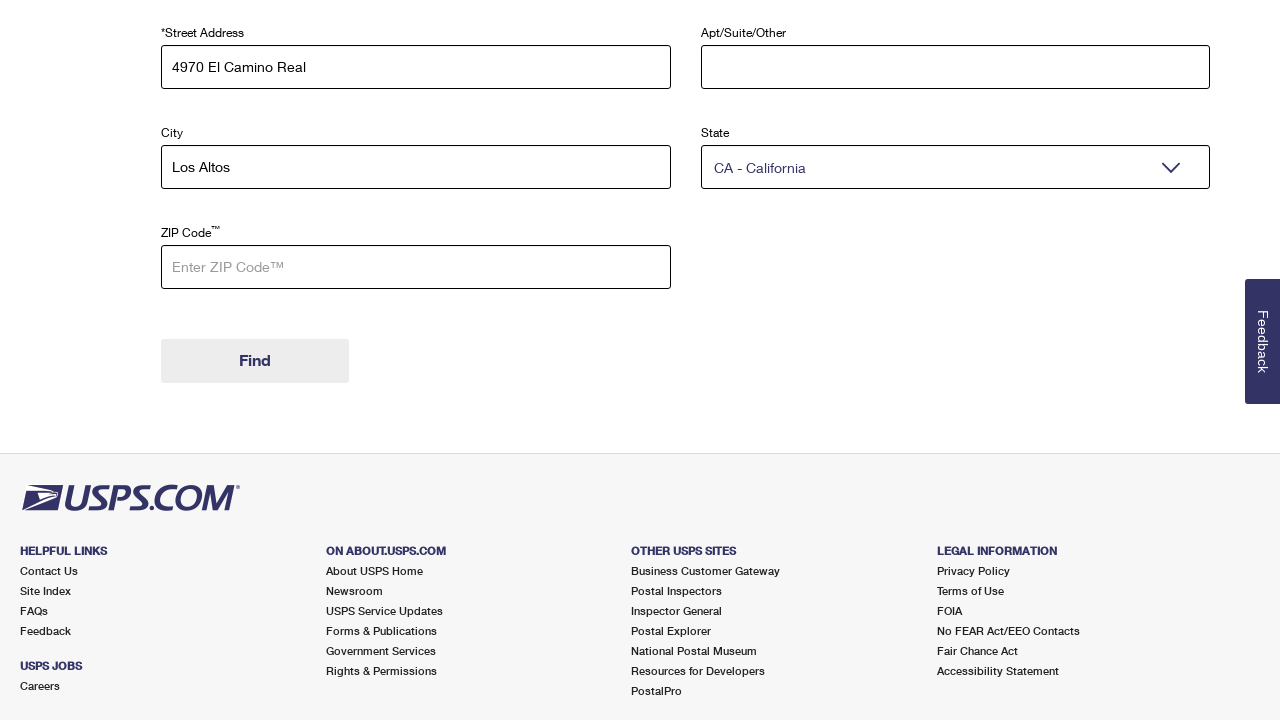

ZIP code lookup results loaded successfully
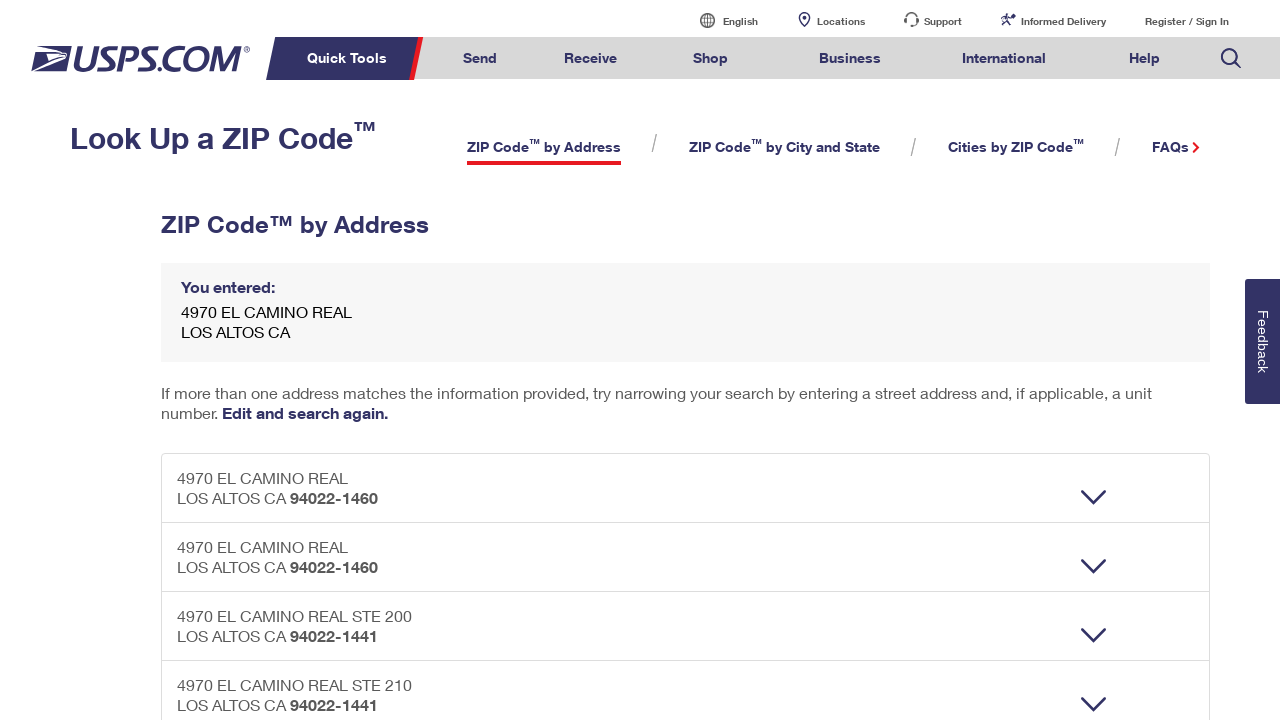

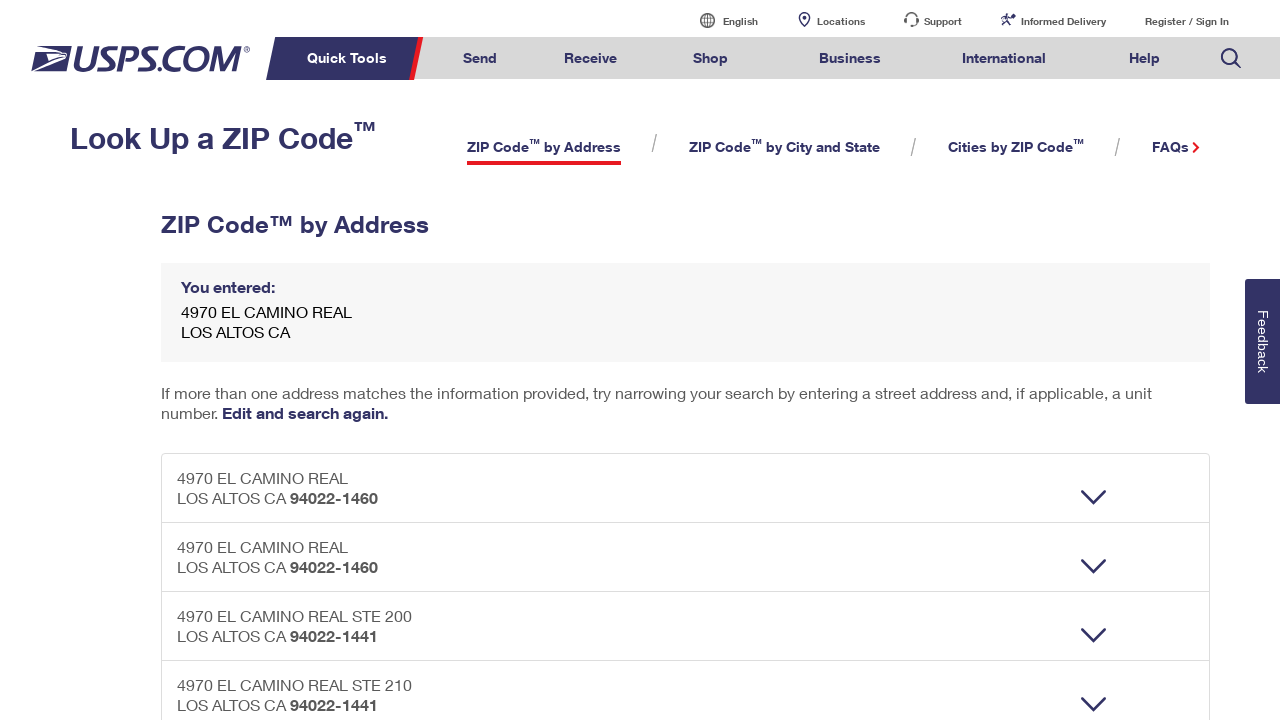